Tests invalid email validation by entering an email starting with a dot

Starting URL: https://hd.getbraavo.com/hd-gen-01-test/index.html

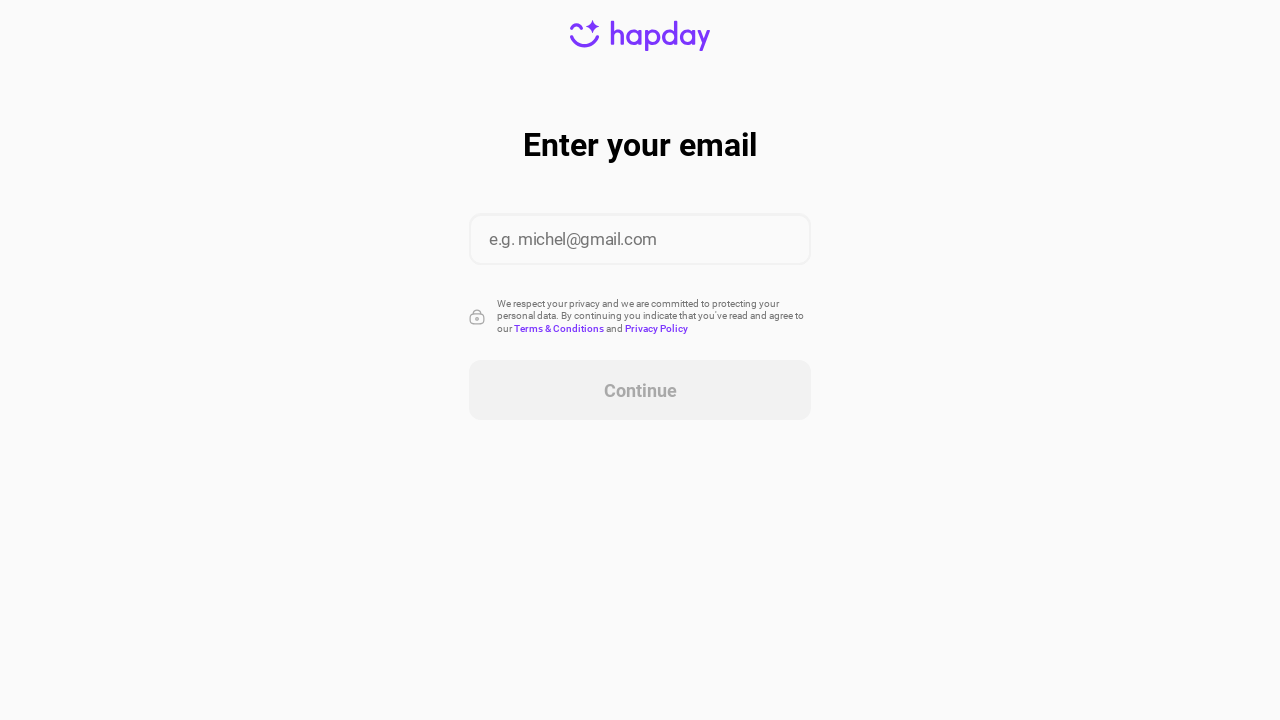

Clicked on email input field at (640, 240) on xpath=//*[@id="content"]/div/form/div[2]/input
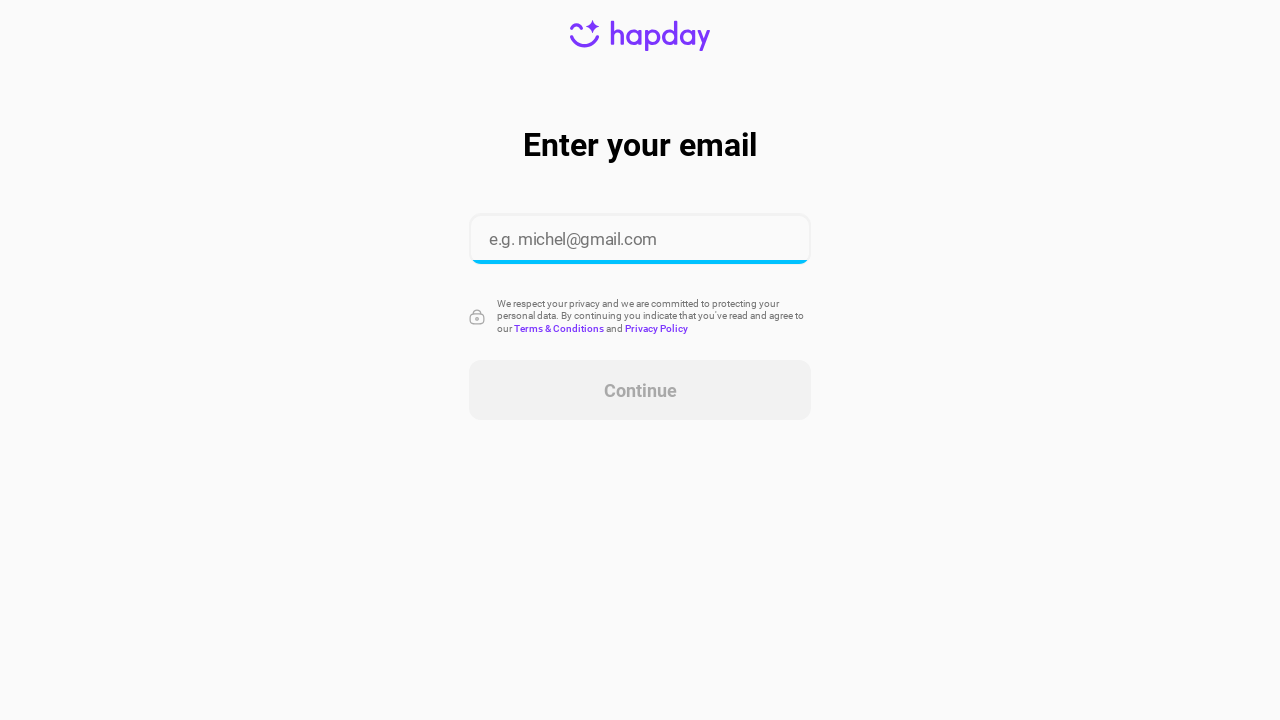

Filled email field with invalid email '.test@example.com' (starts with dot) on //*[@id="content"]/div/form/div[2]/input
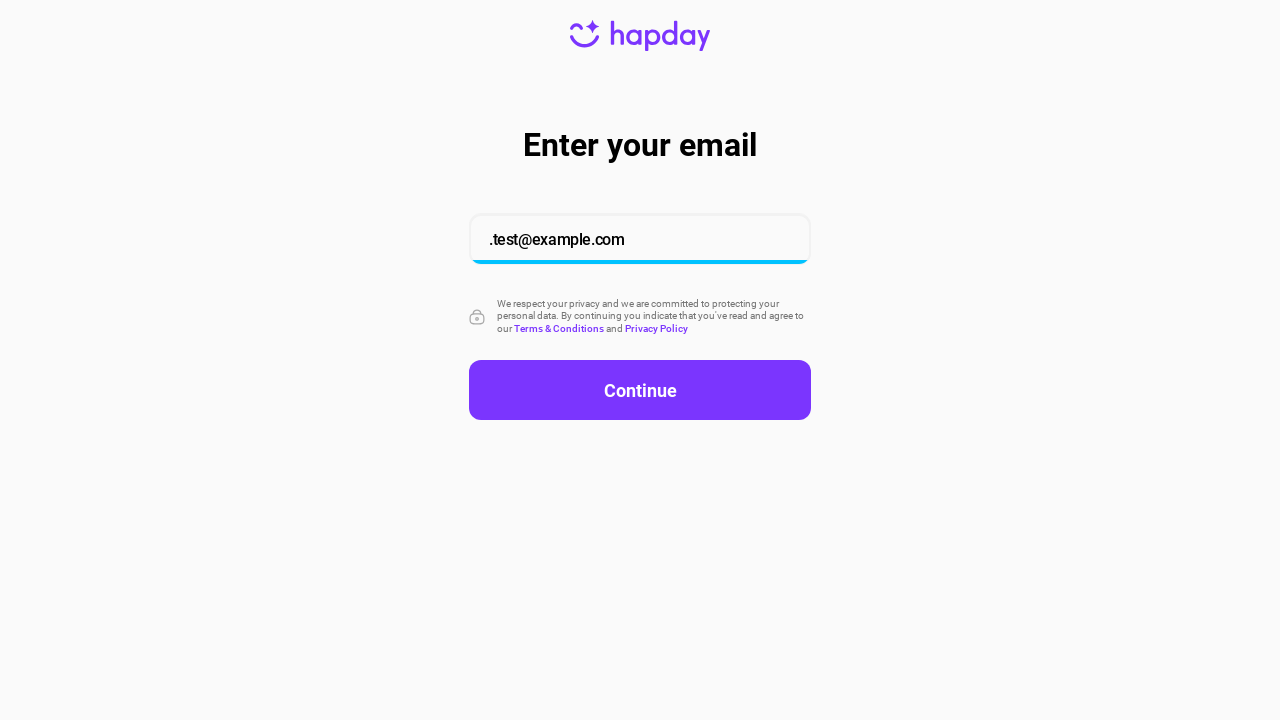

Clicked continue button to attempt form submission at (640, 390) on button
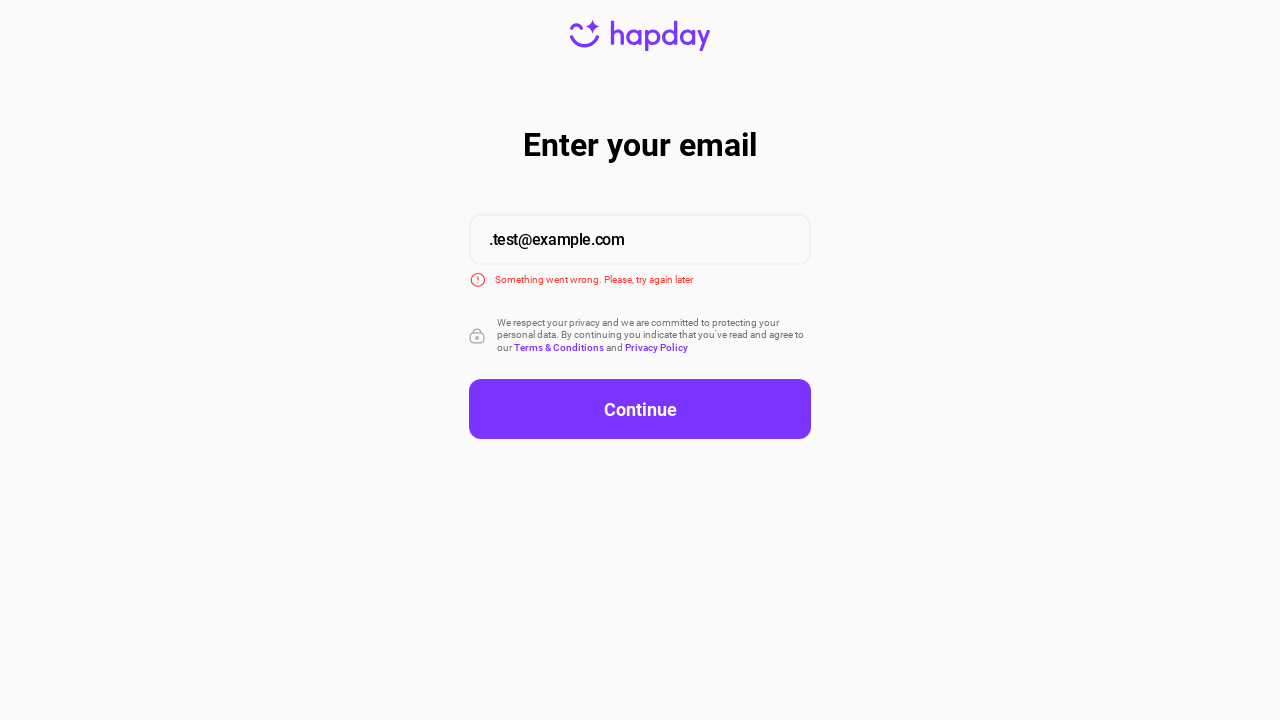

Waited 1 second to verify form did not proceed due to invalid email
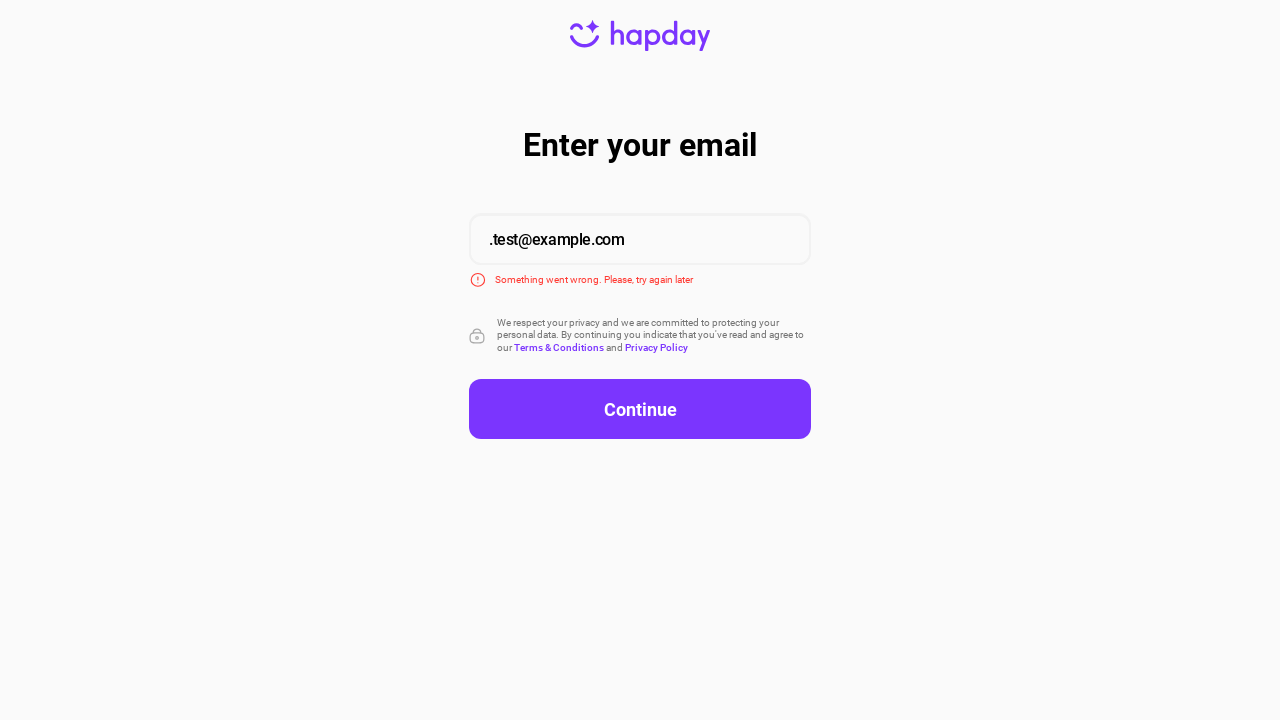

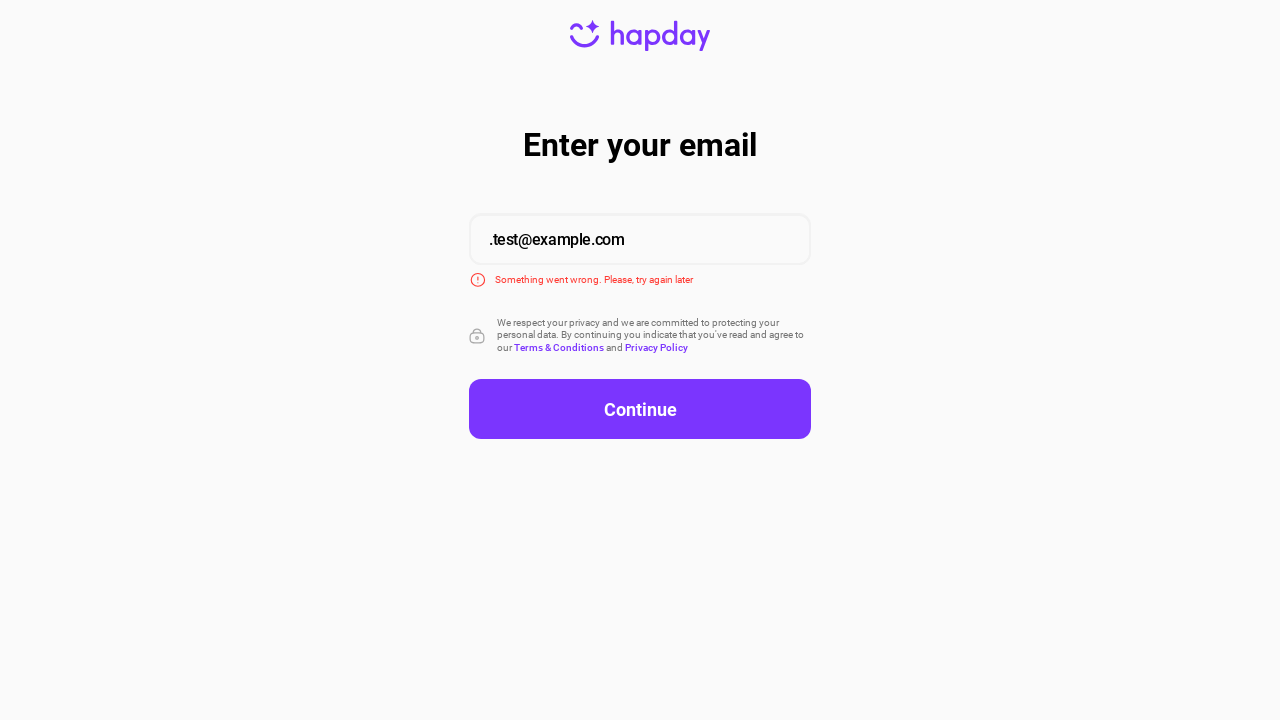